Tests a user registration form by filling in name, year, email, and password fields with various inputs to validate form validation behavior, then submits the form to check the result message.

Starting URL: https://cirillom.github.io/cadastro-usuario/

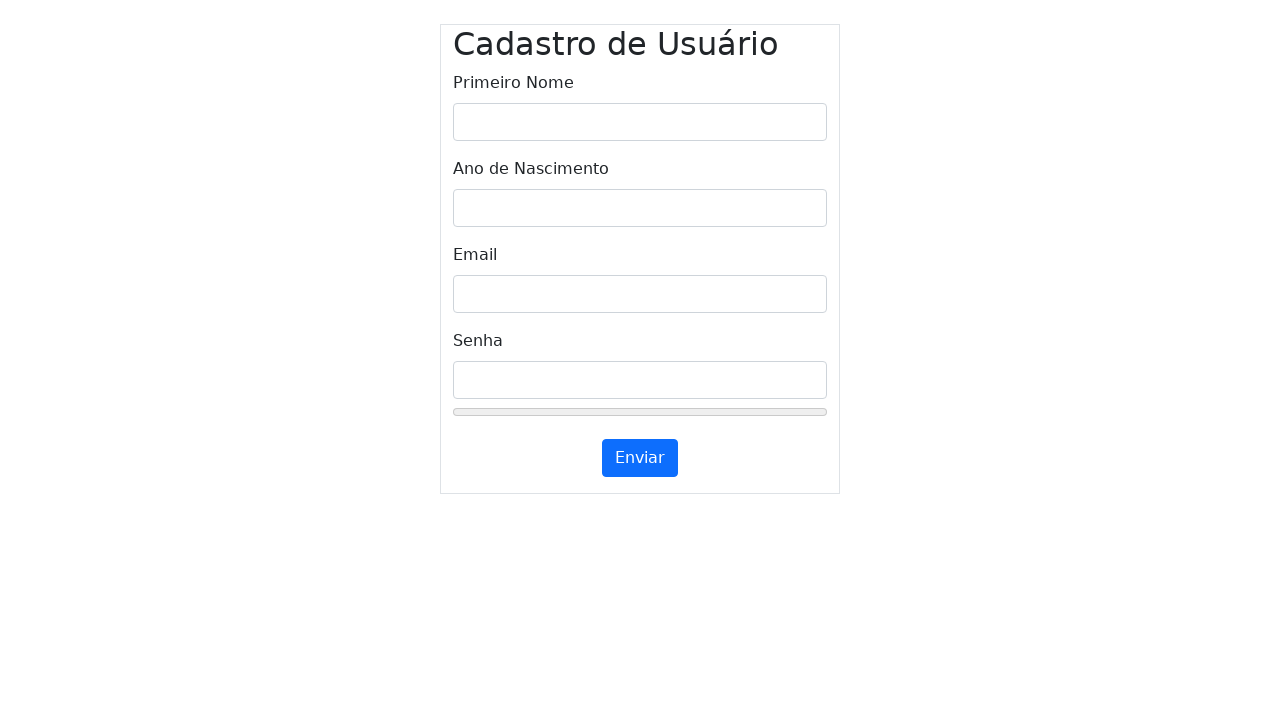

Filled name field with 'Fernanda' on #inputName
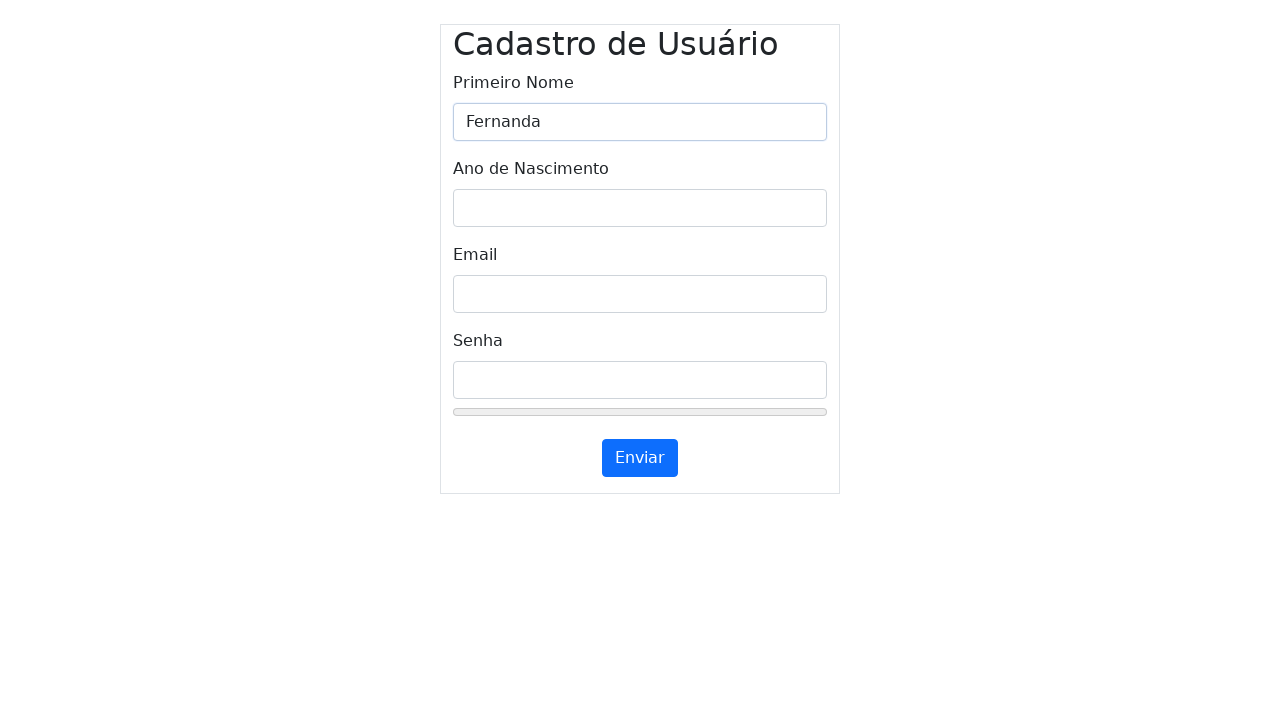

Filled year field with '1990' on #inputYear
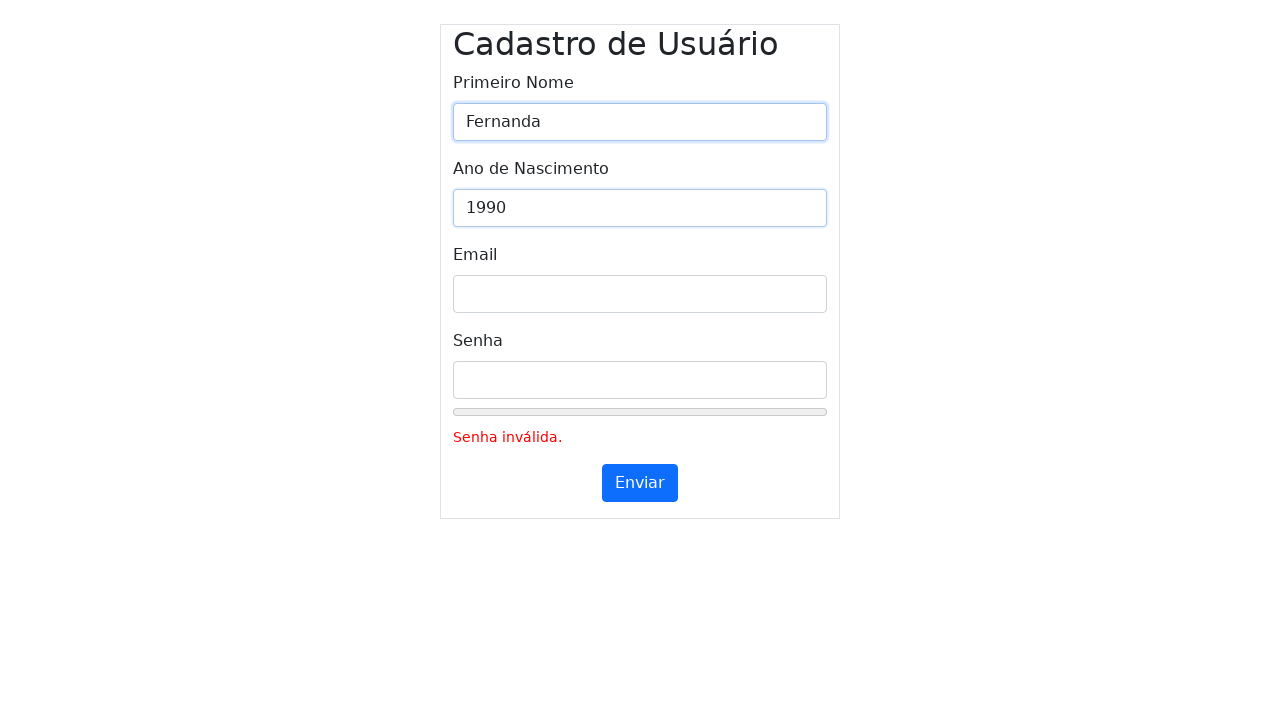

Filled email field with 'usuario@dominio.com' on #inputEmail
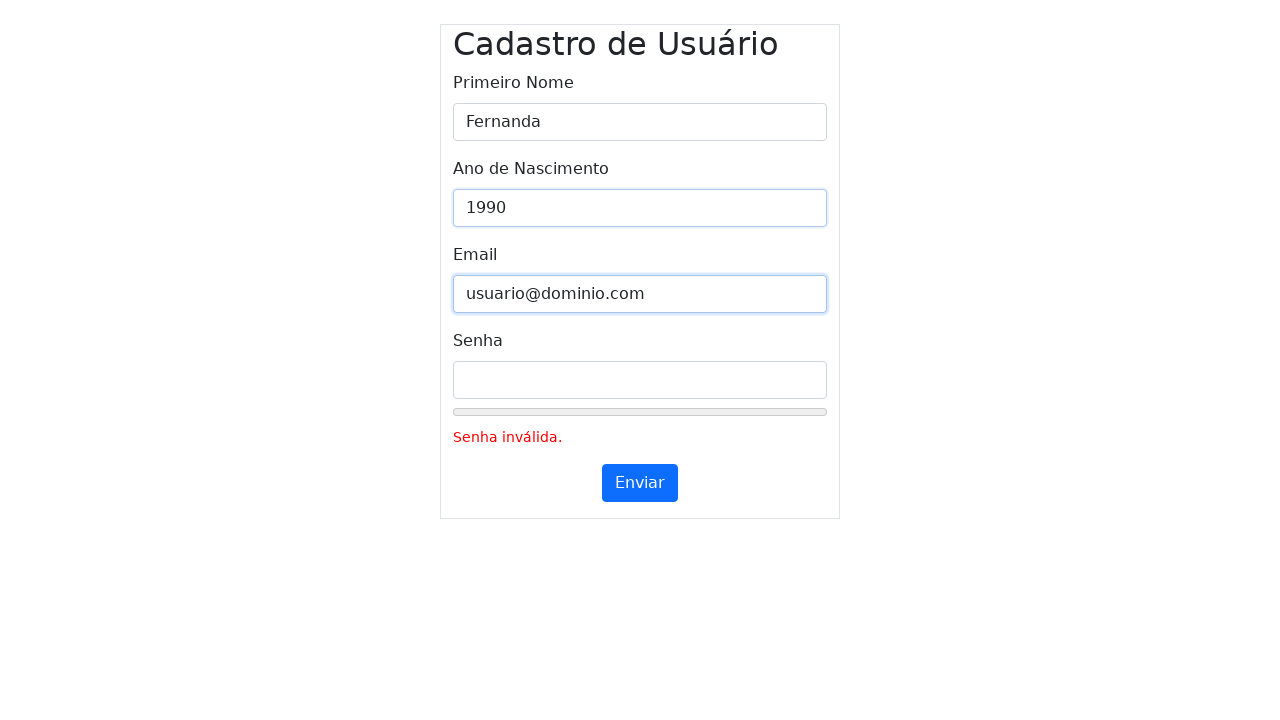

Filled password field with 'Pass@123' on #inputPassword
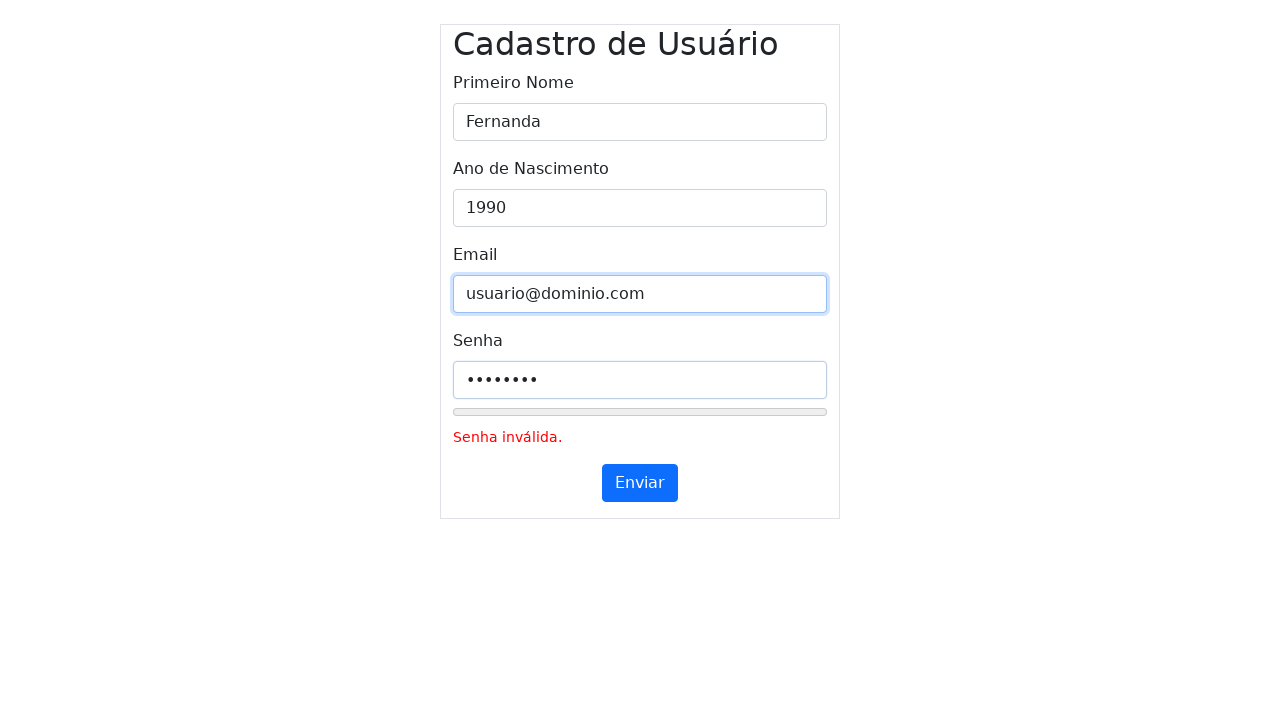

Clicked submit button (first click) at (640, 483) on #submitButton
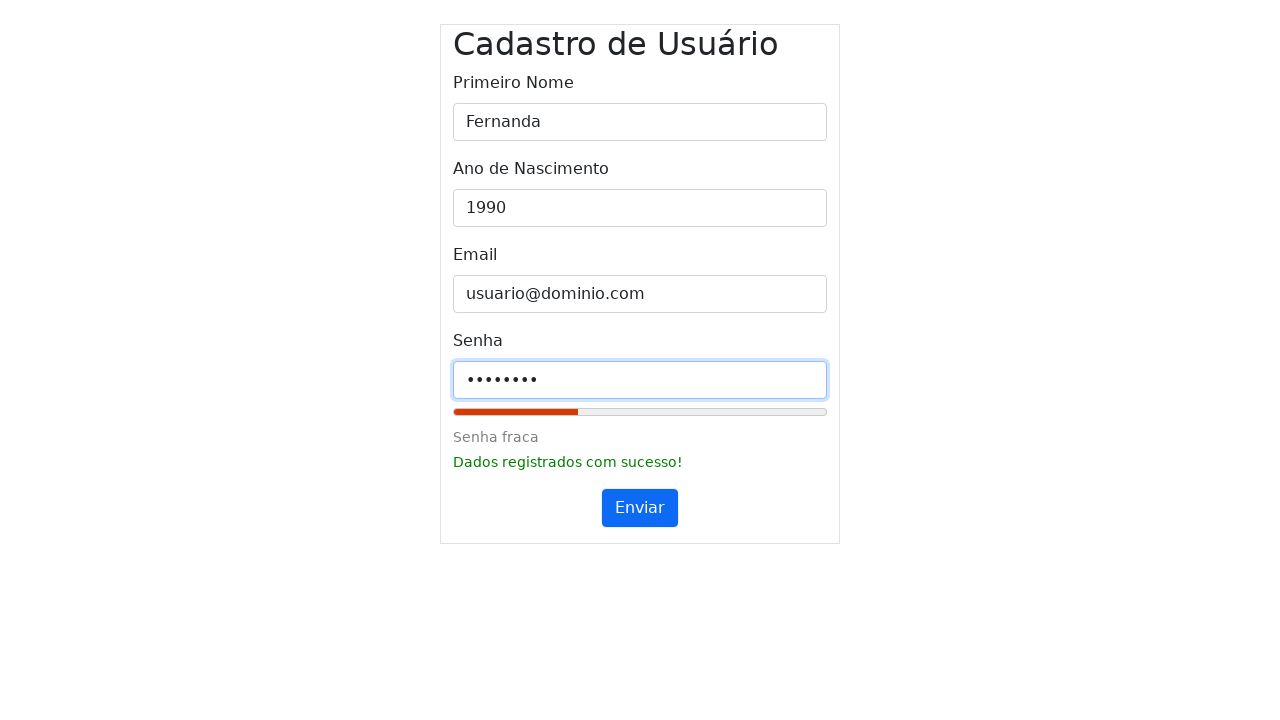

Clicked submit button (second click) at (640, 508) on #submitButton
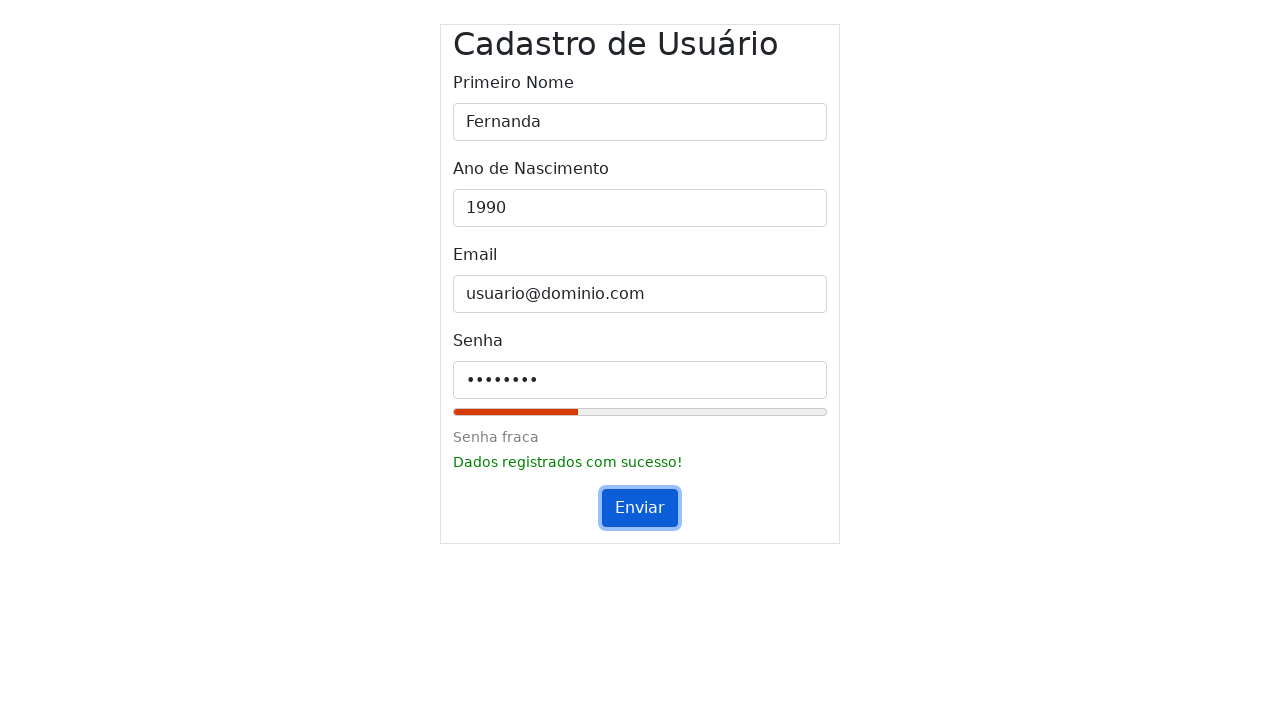

Form result message appeared
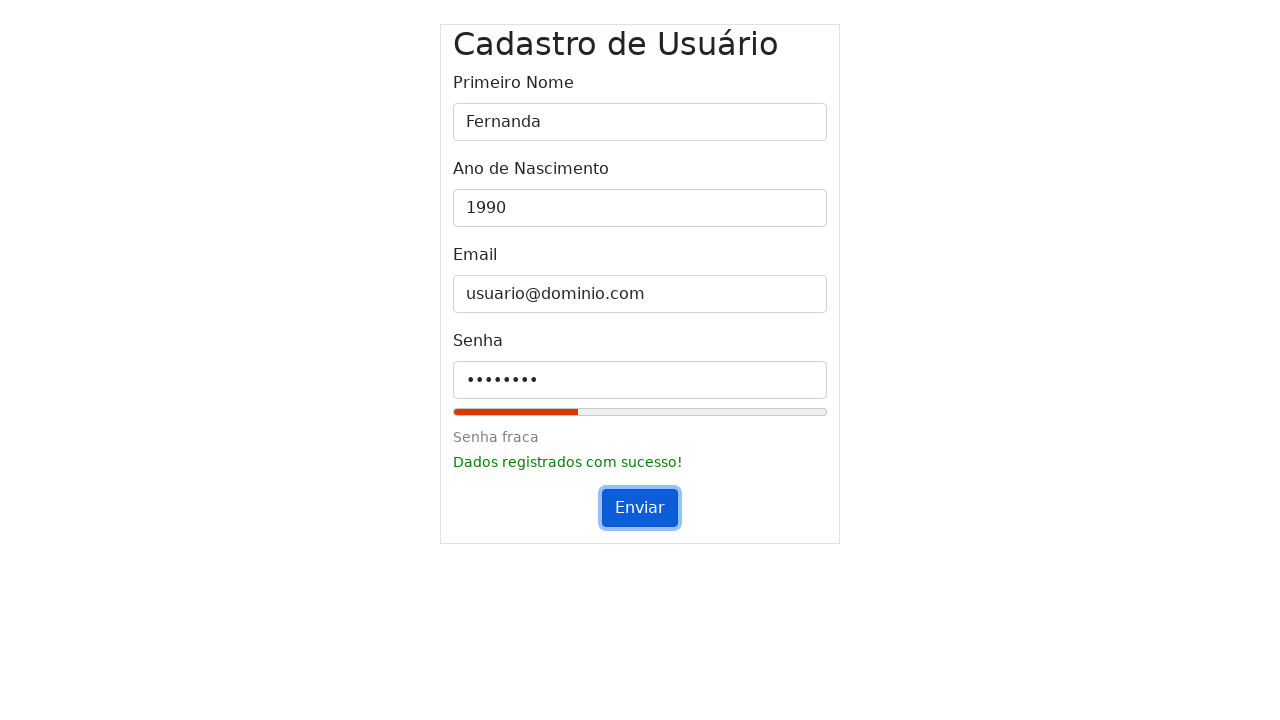

Filled name field with invalid format 'Ana123' on #inputName
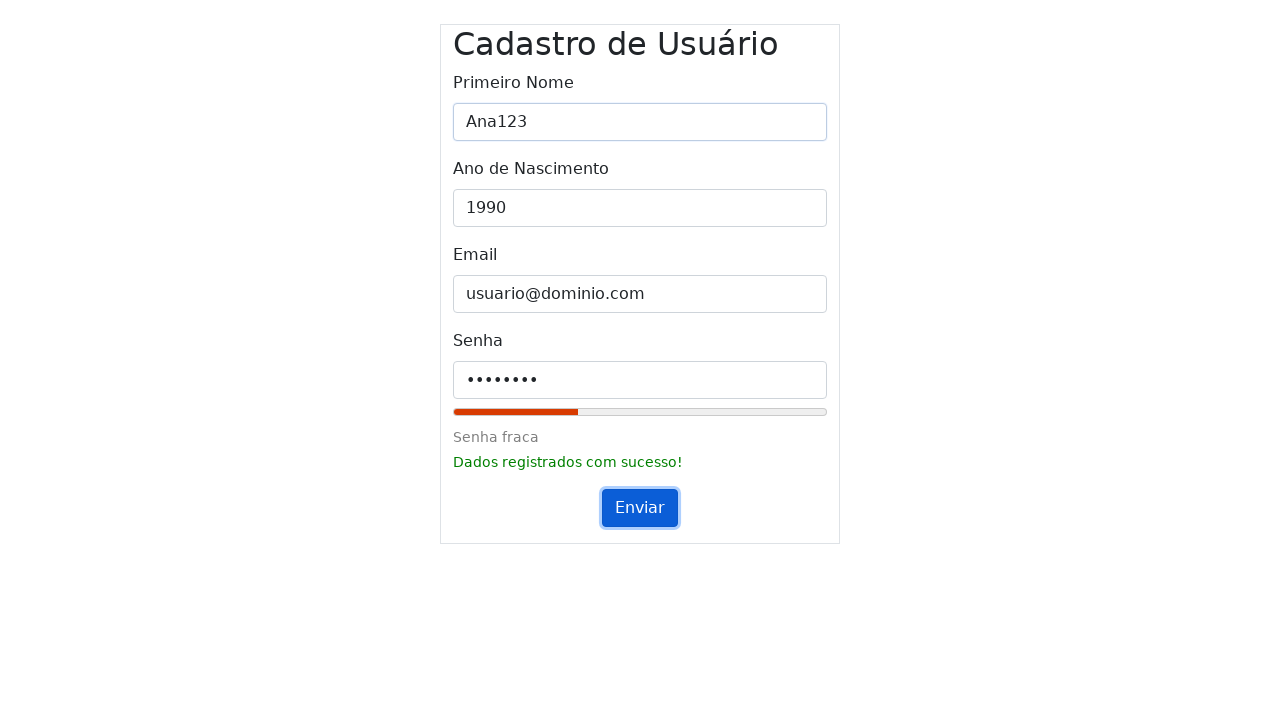

Filled year field with '2000' on #inputYear
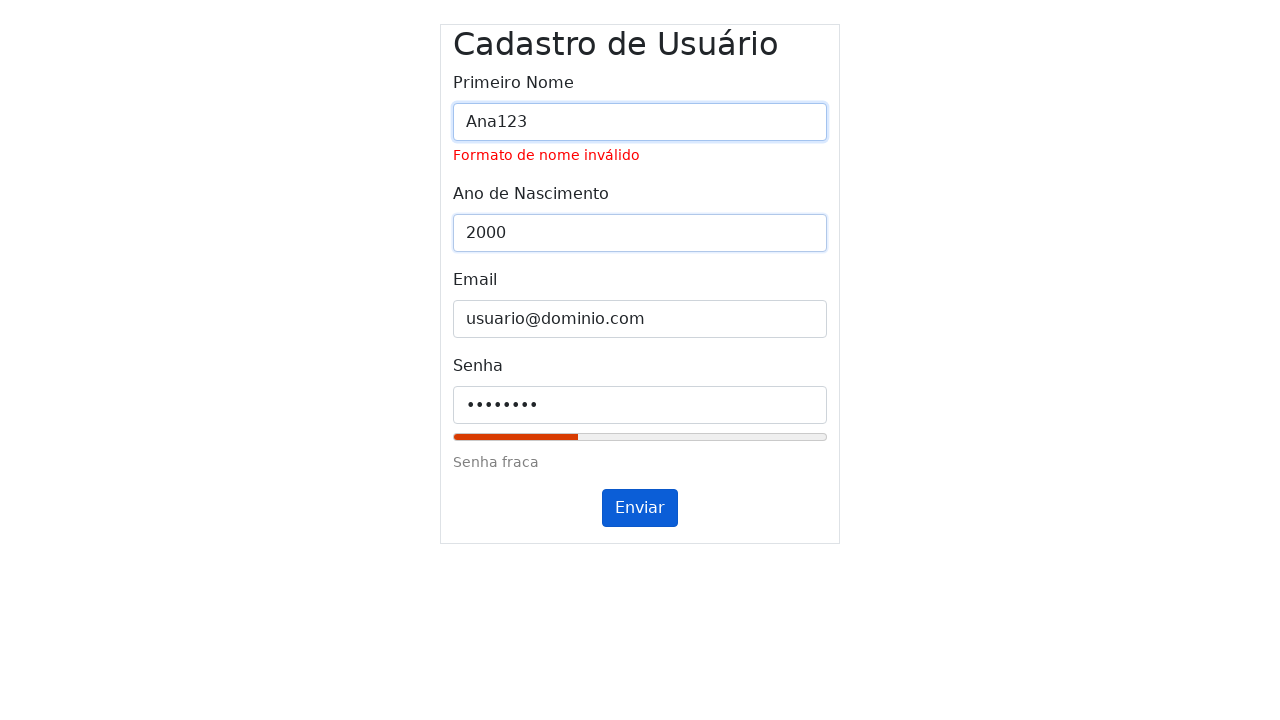

Filled email field with 'test@example.org' on #inputEmail
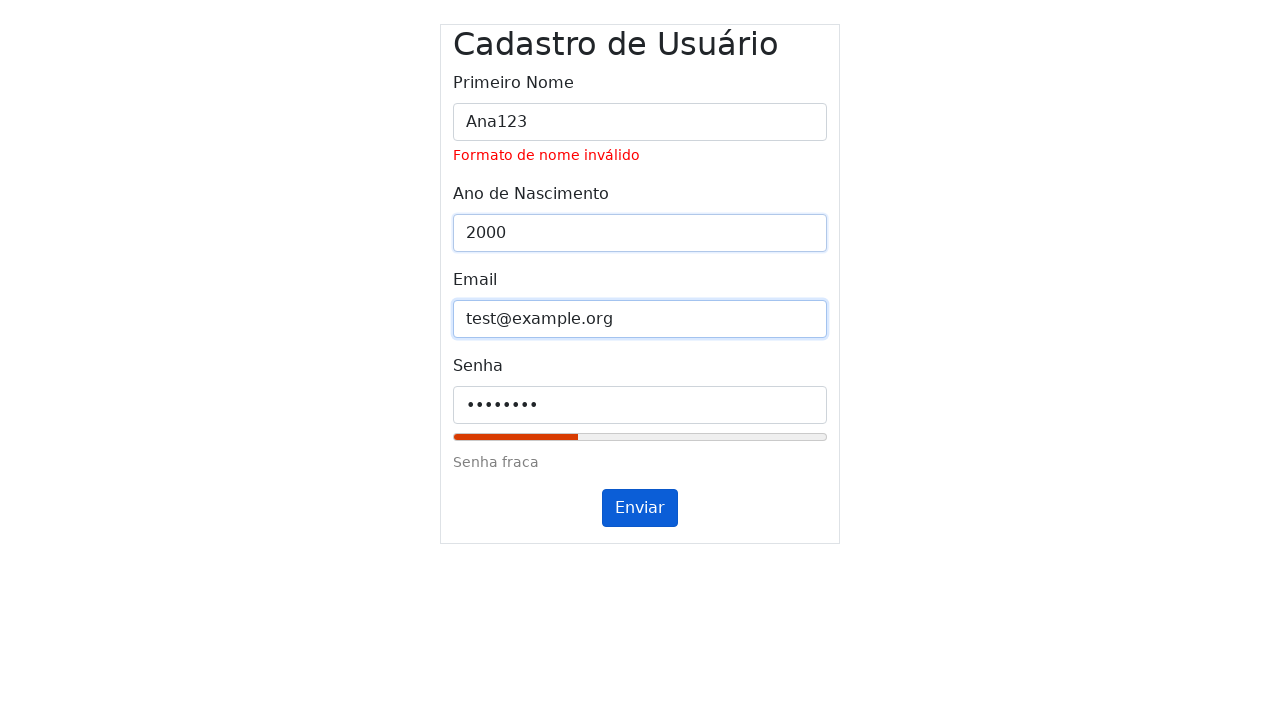

Filled password field with 'P@ssw0rd123456' on #inputPassword
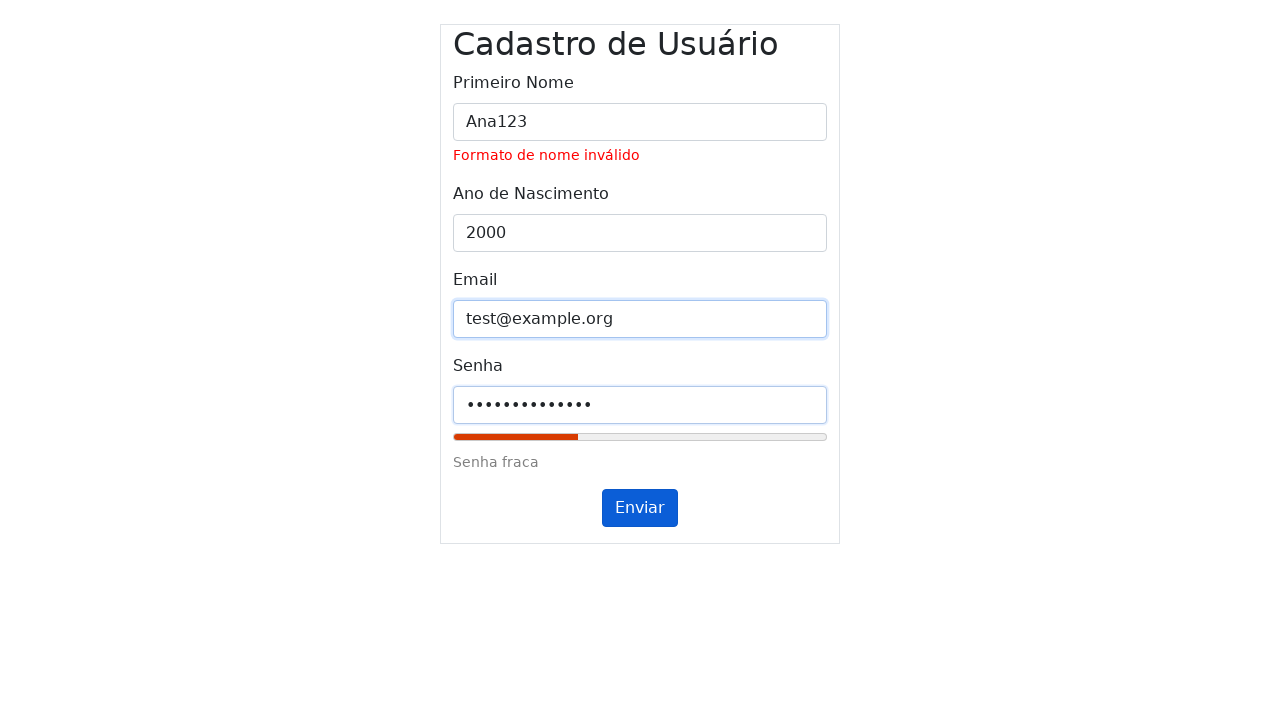

Clicked submit button with invalid name (first click) at (640, 508) on #submitButton
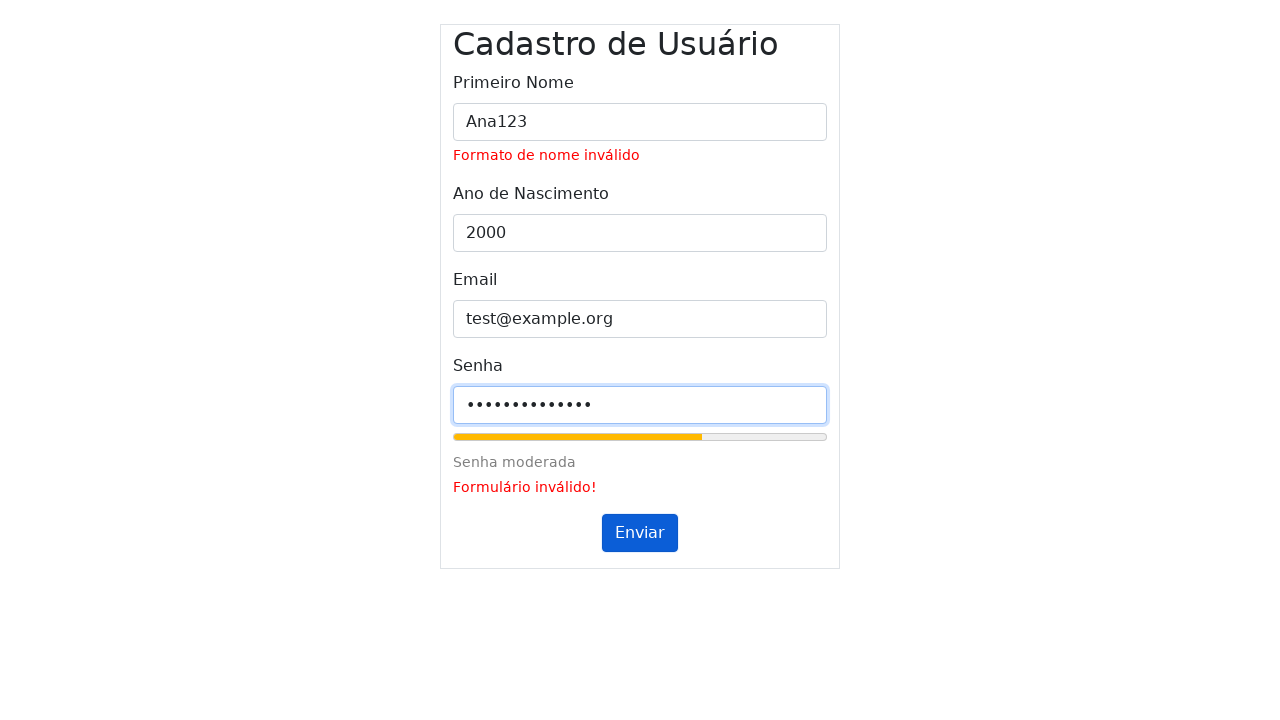

Clicked submit button with invalid name (second click) at (640, 533) on #submitButton
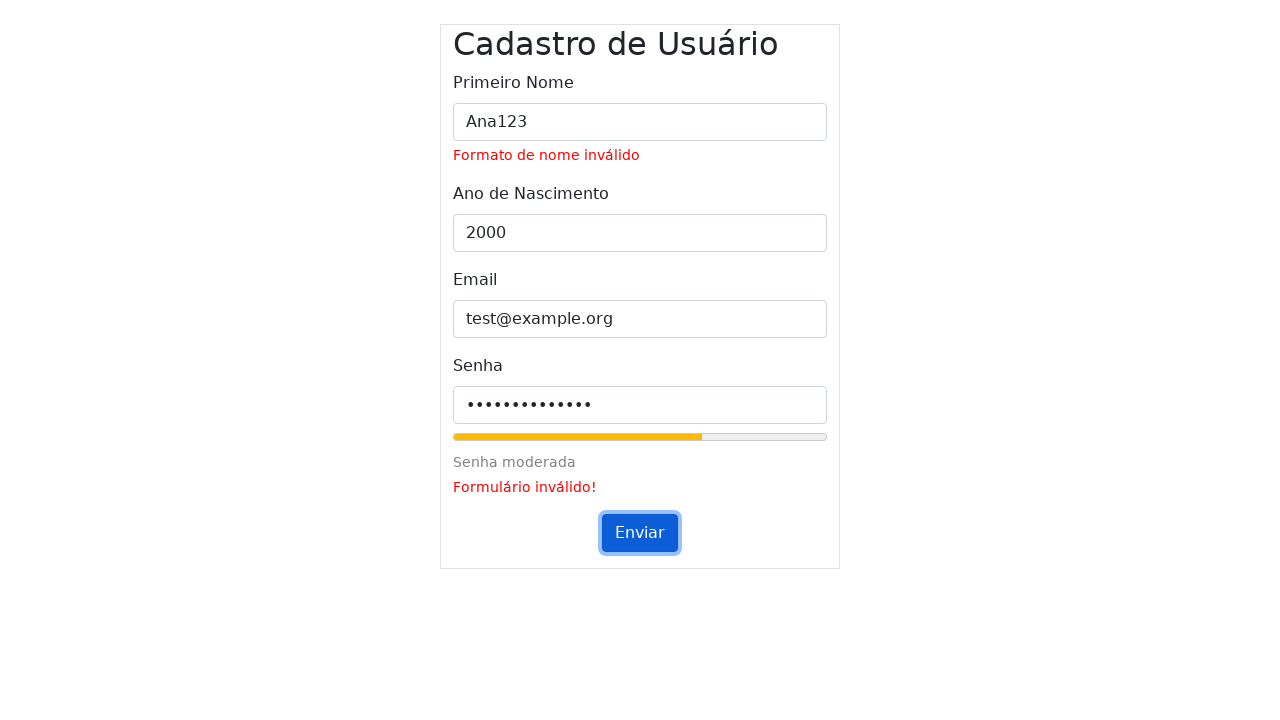

Validation error message for invalid name appeared
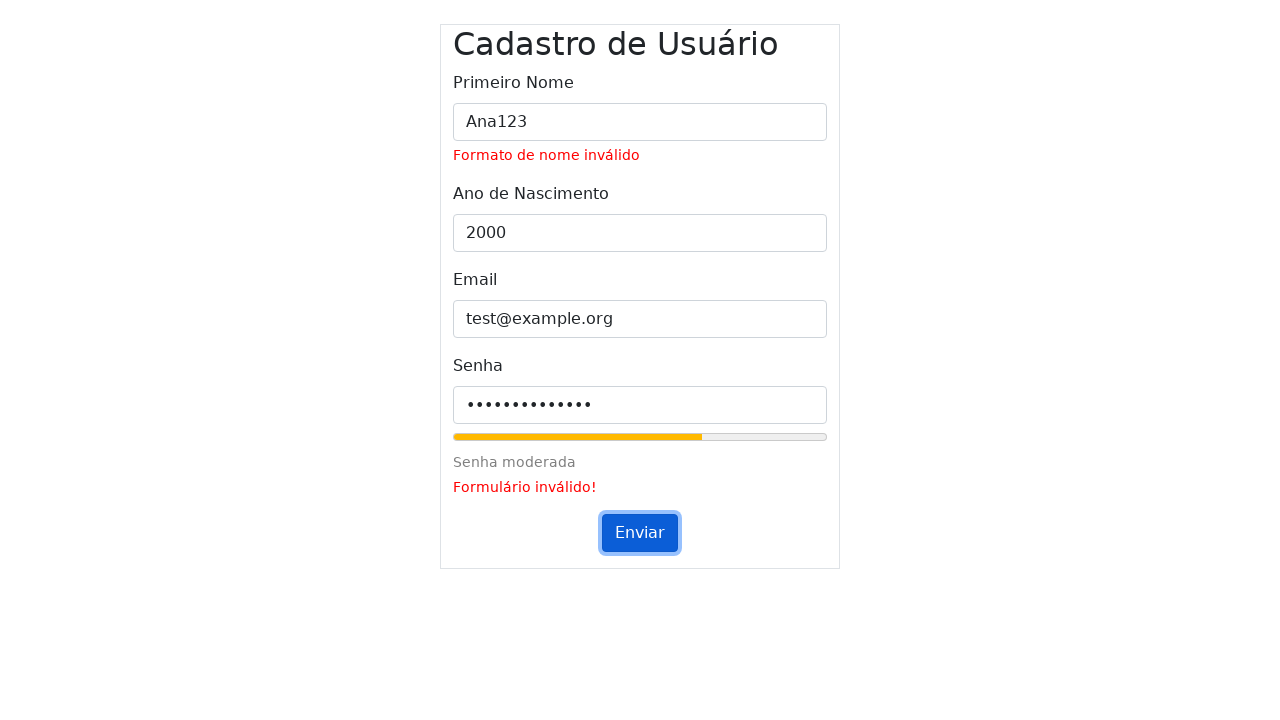

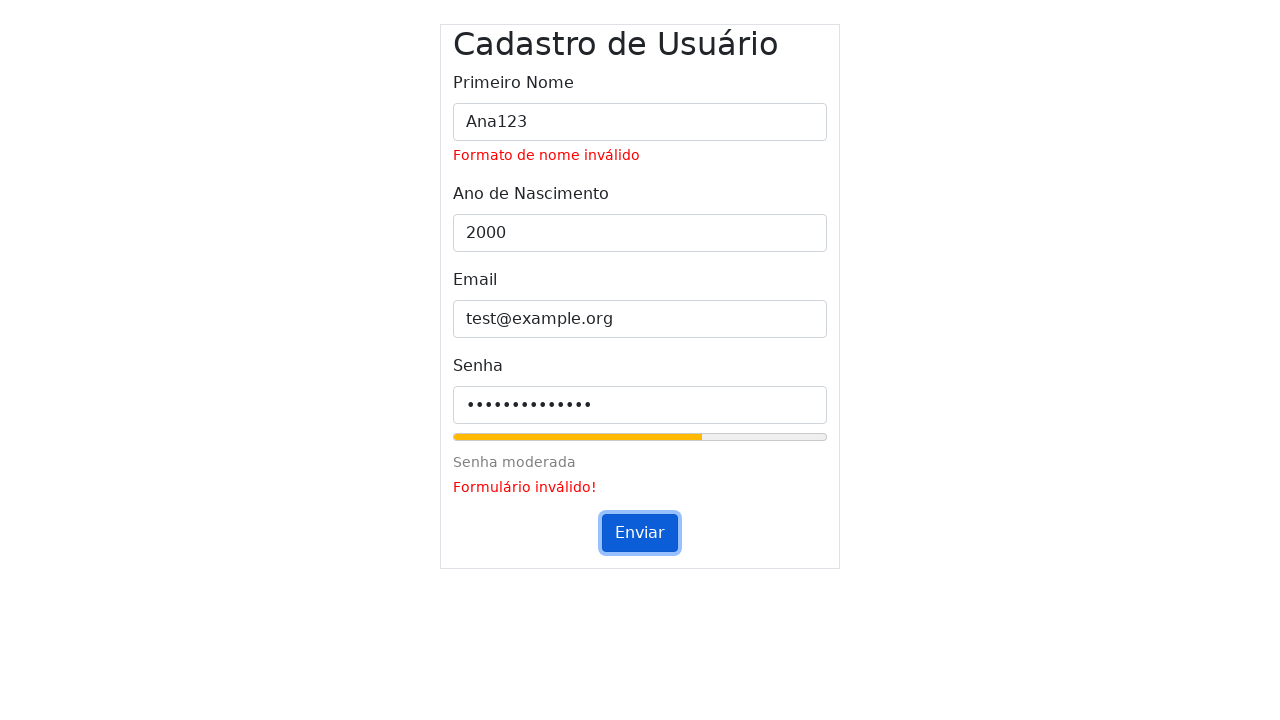